Navigates to the Applitools demo application login page and clicks the login button to access the app page. This is a public demo site that doesn't require actual credentials.

Starting URL: https://demo.applitools.com

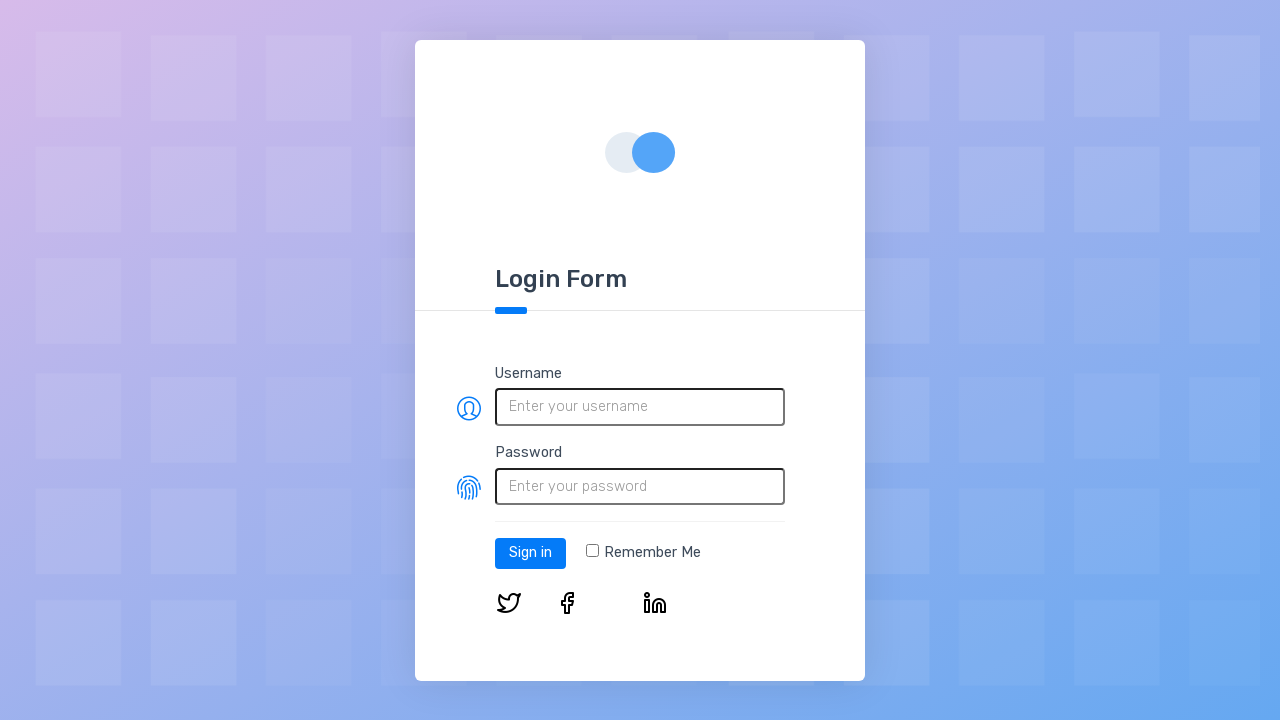

Set viewport size to 800x600
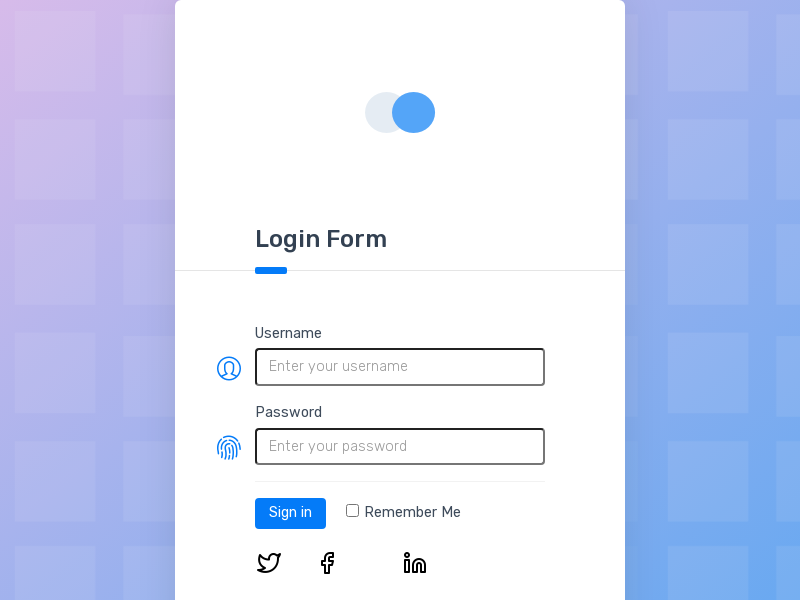

Login button loaded on Applitools demo page
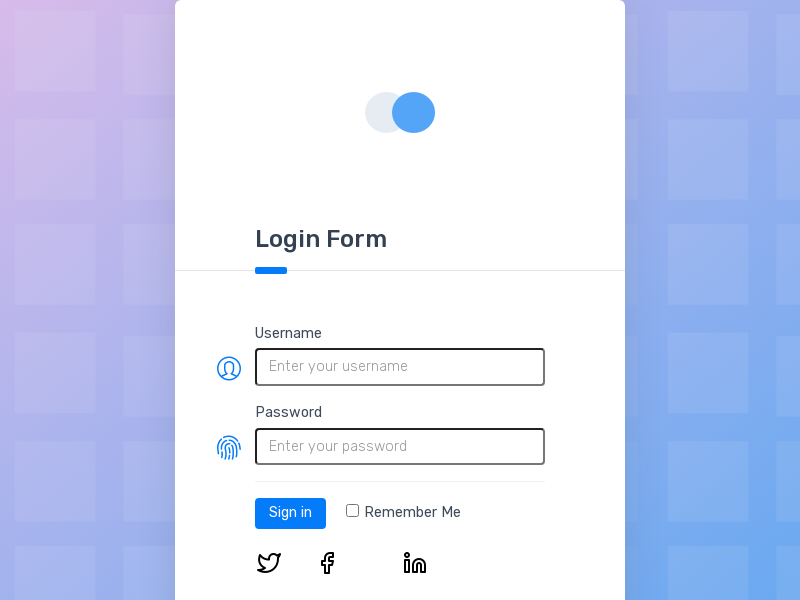

Clicked login button at (290, 513) on #log-in
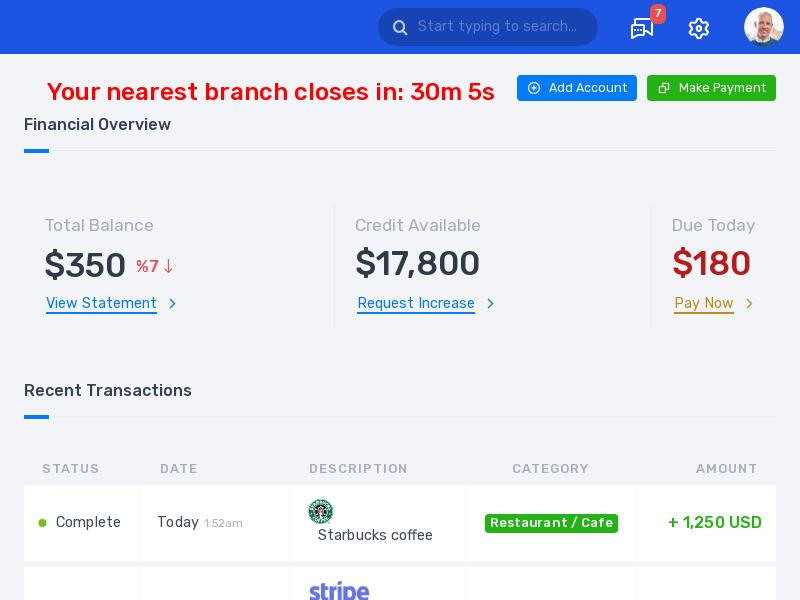

App page loaded successfully after login
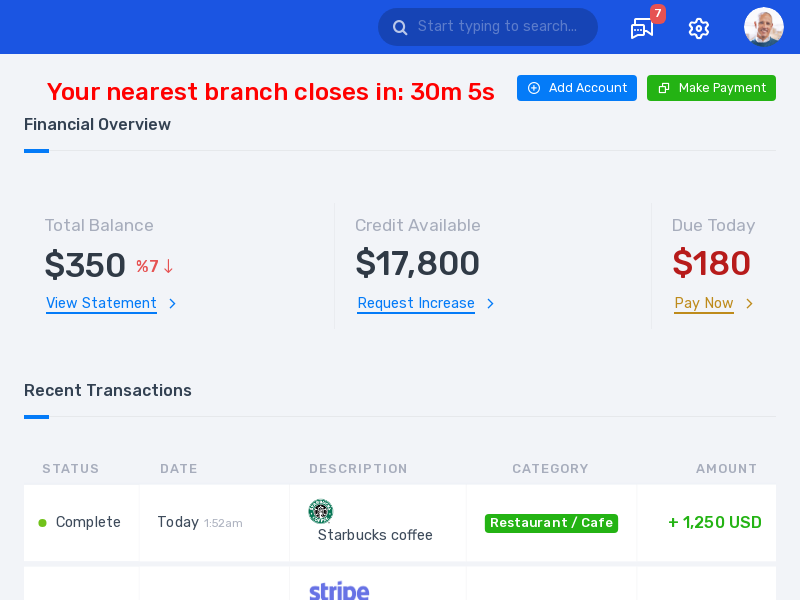

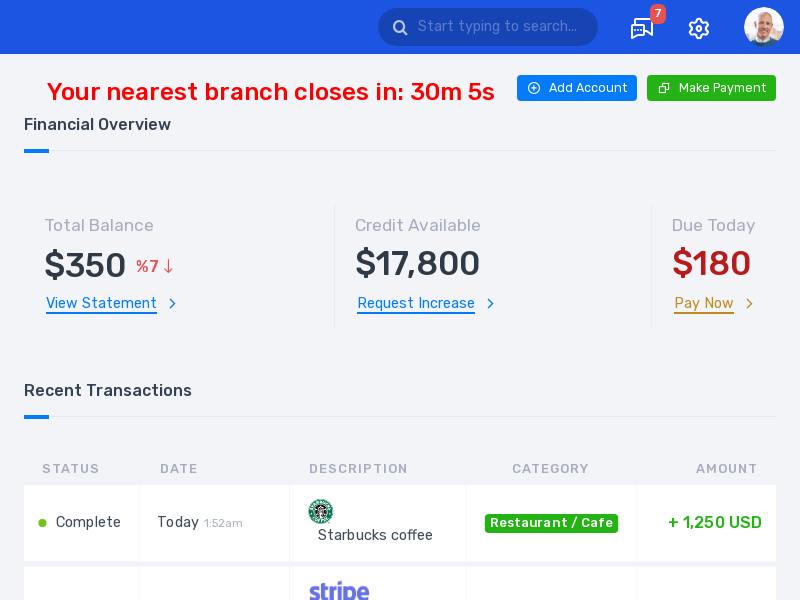